Tests the autocomplete/autosuggest functionality by typing a partial query, navigating through suggestions using arrow keys, and verifying the selected value.

Starting URL: http://qaclickacademy.com/practice.php

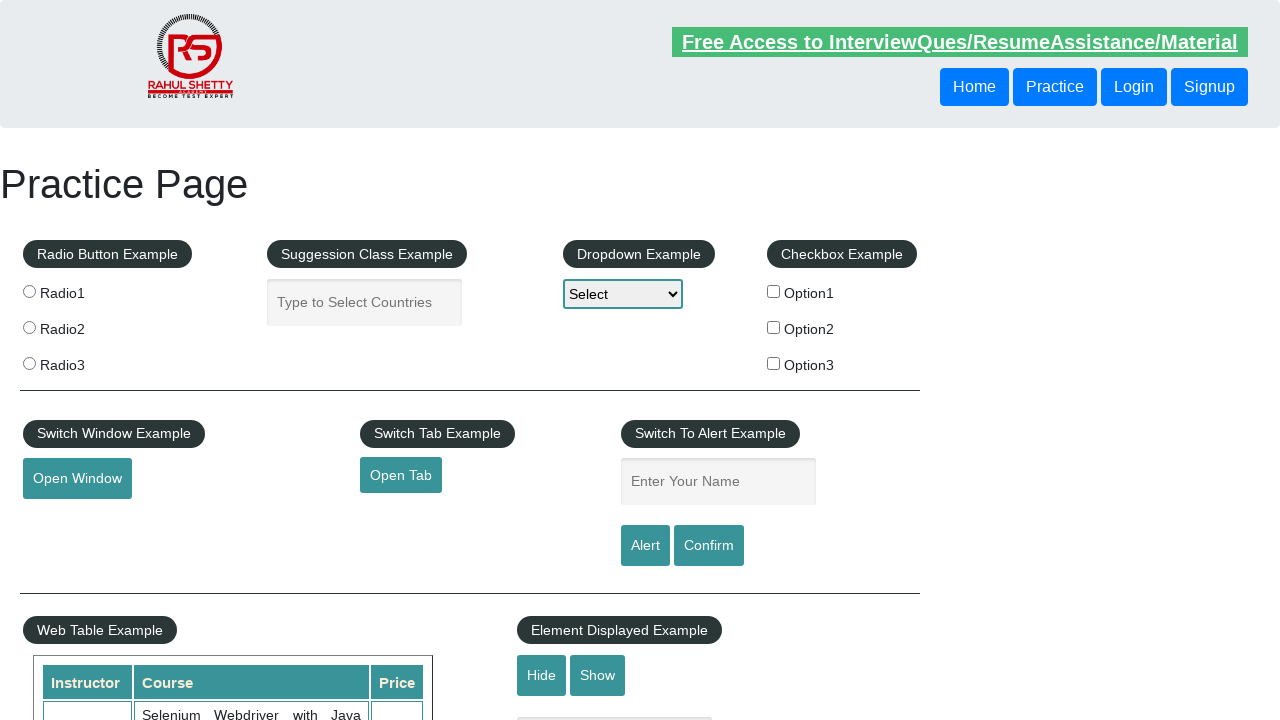

Typed 'ind' in autocomplete field to trigger suggestions on #autocomplete
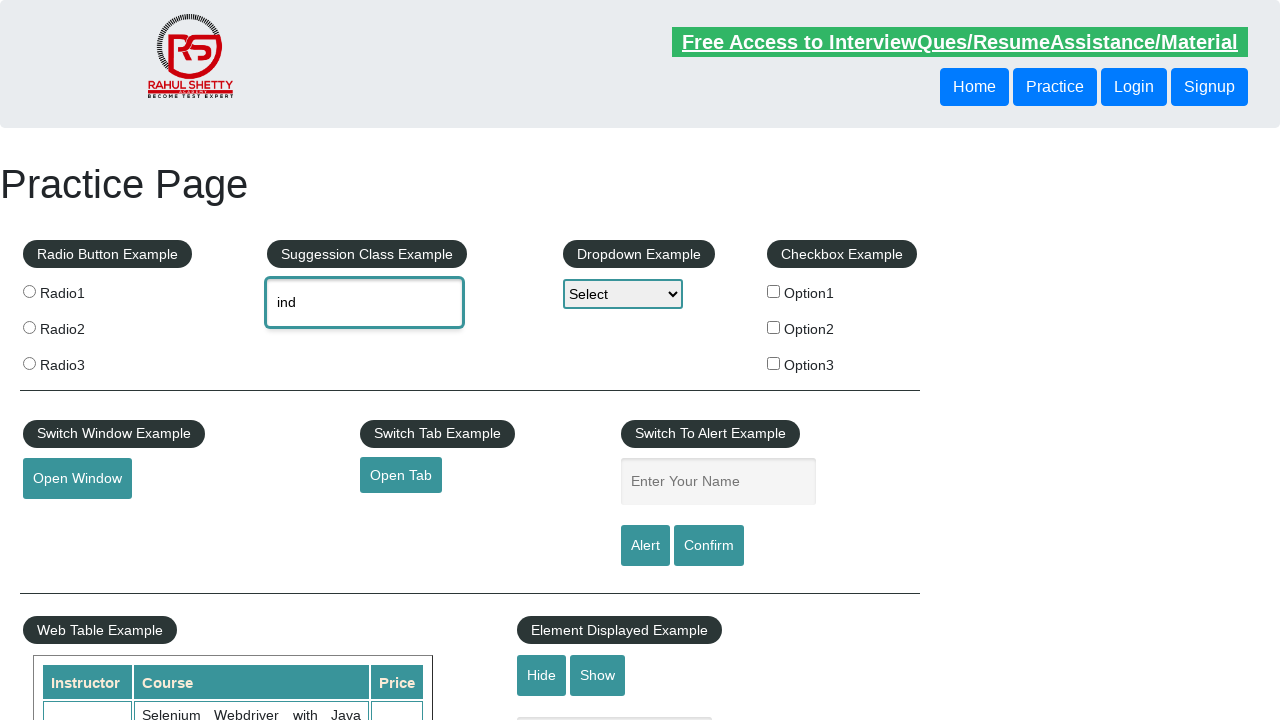

Waited 2 seconds for autocomplete suggestions to appear
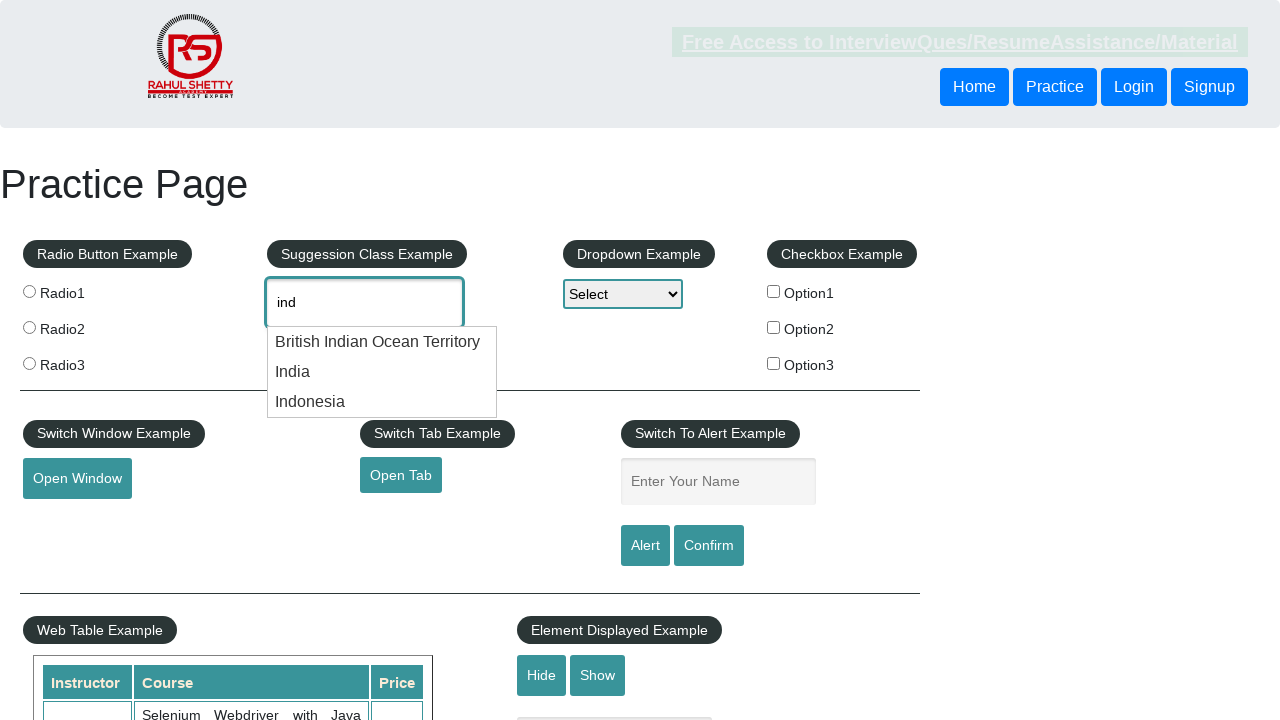

Pressed ArrowDown once to navigate to first suggestion on #autocomplete
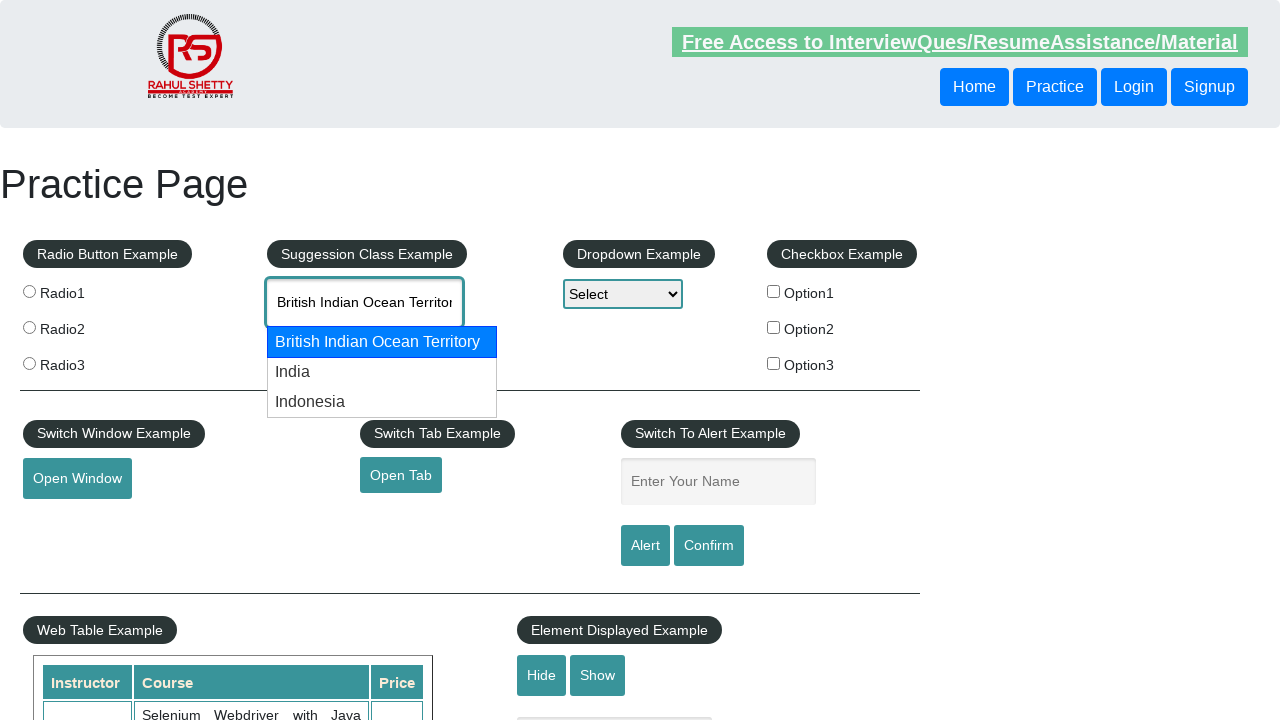

Pressed ArrowDown again to navigate to second suggestion on #autocomplete
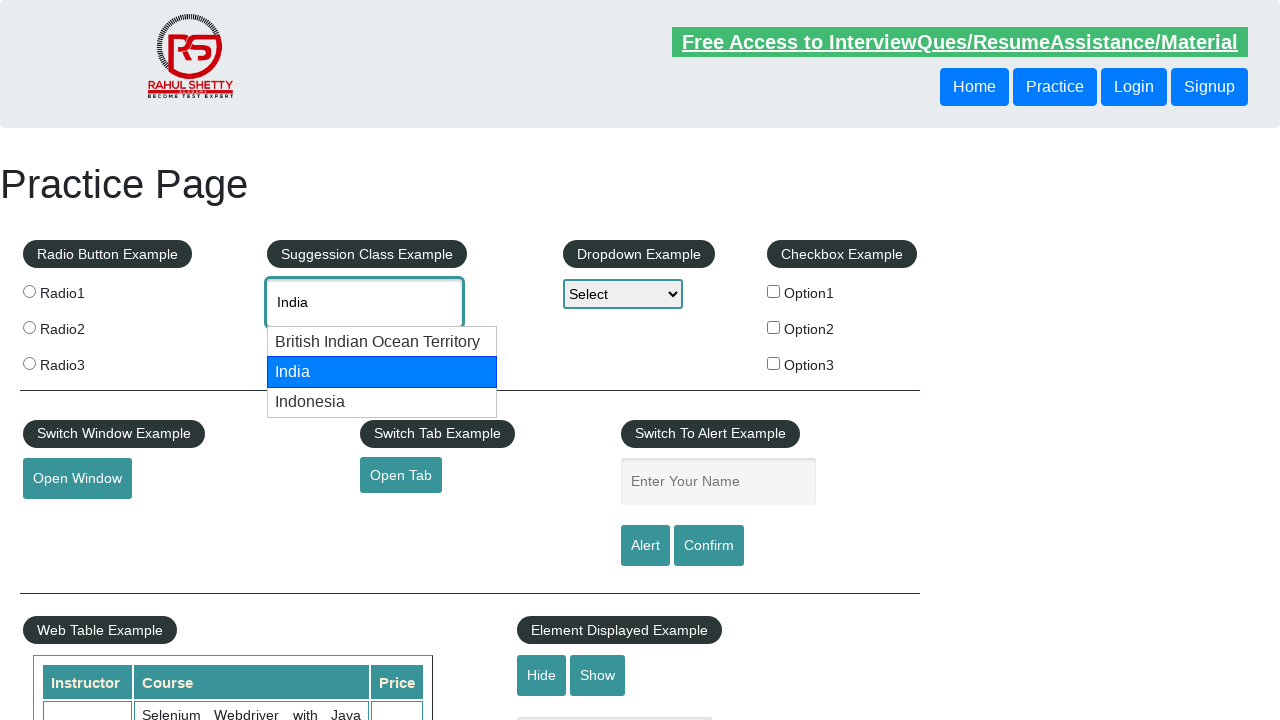

Retrieved selected autocomplete value: None
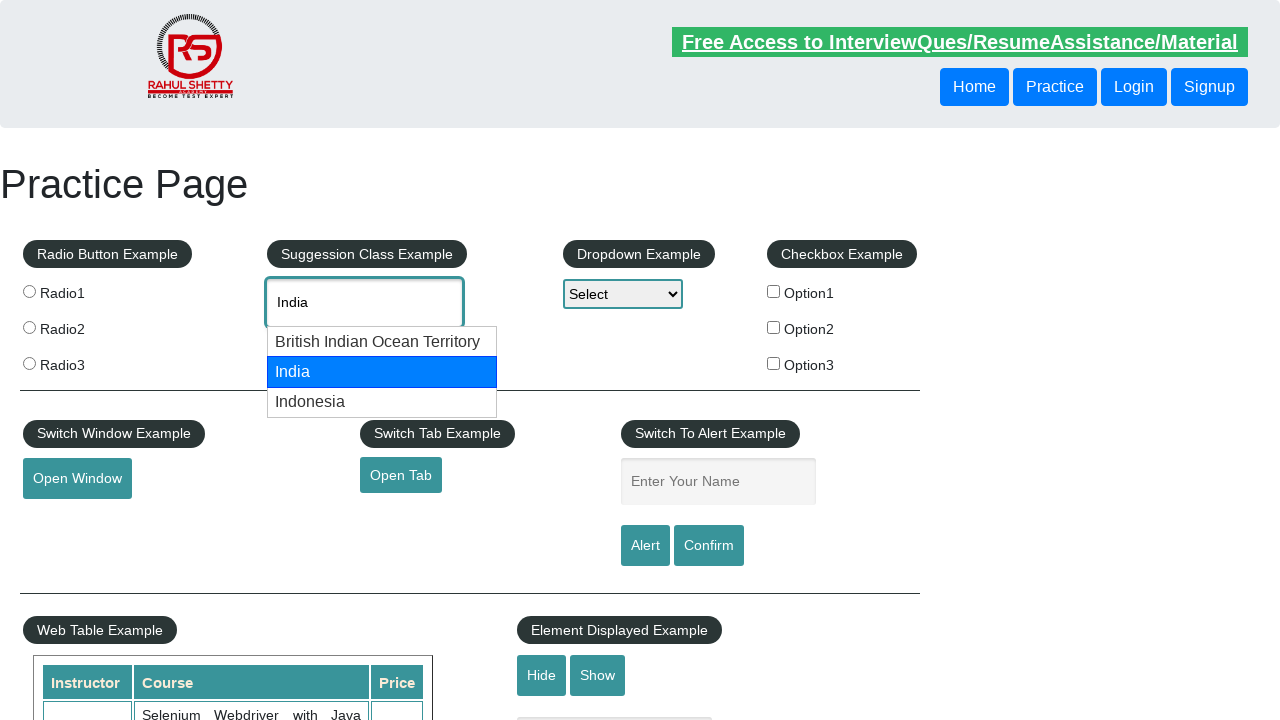

Printed selected autocomplete value to console
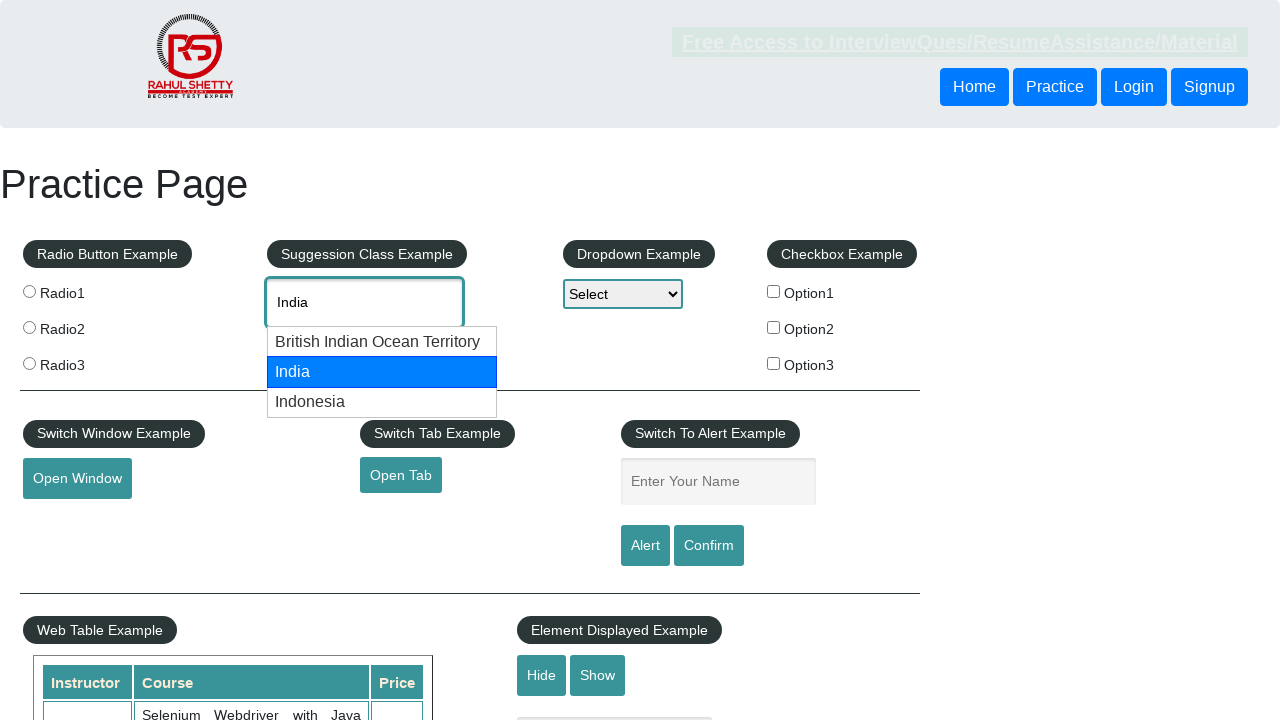

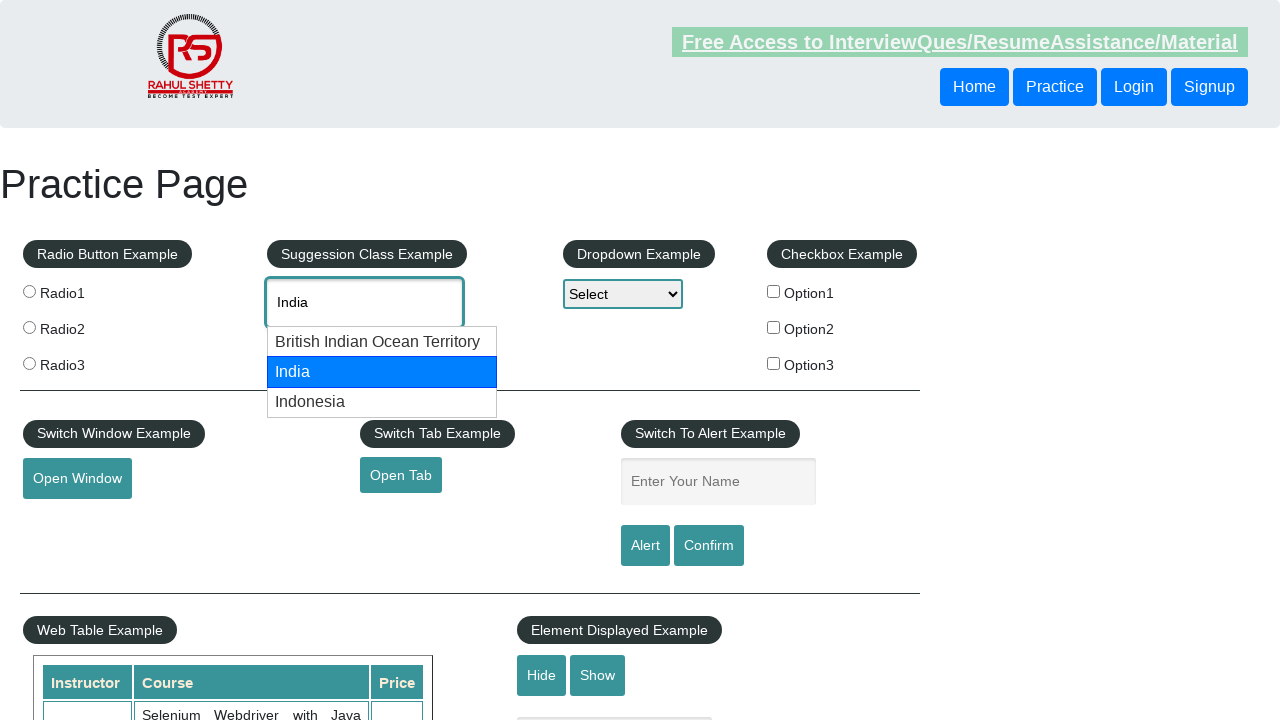